Tests drag and drop functionality by dragging column A to column B and verifying the headers swap positions

Starting URL: https://the-internet.herokuapp.com/drag_and_drop

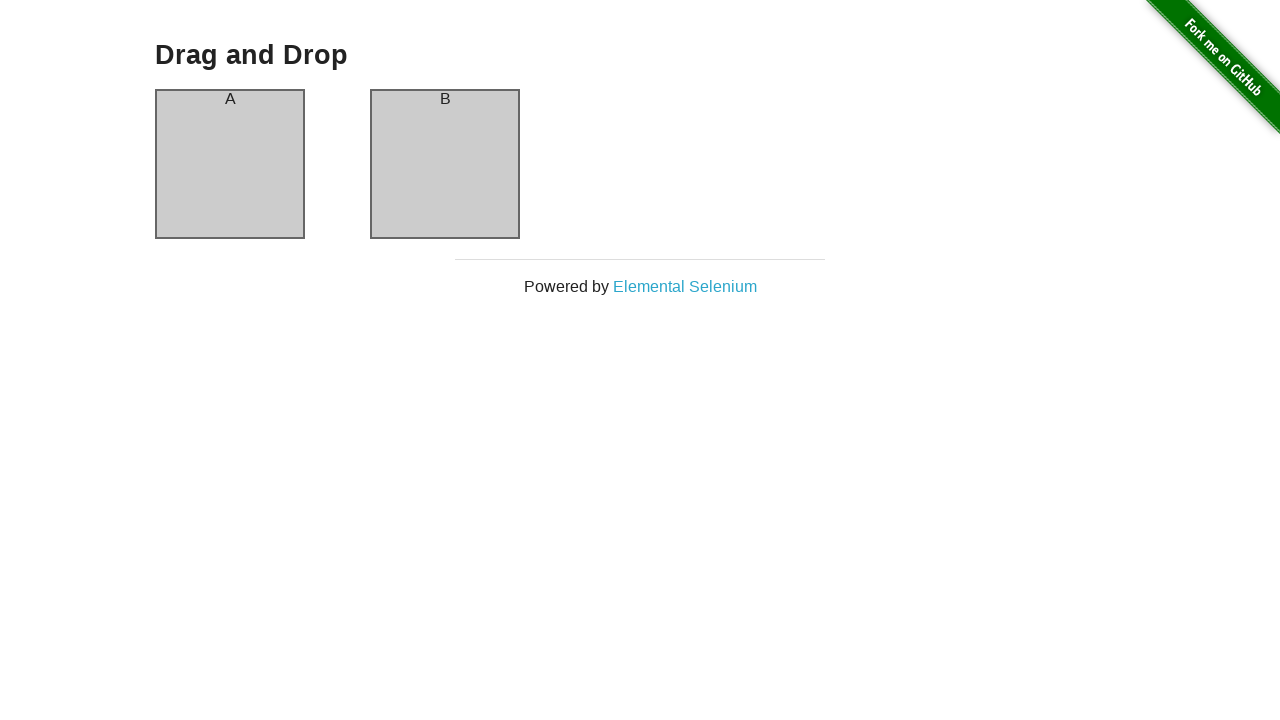

Waited for column A element to be visible
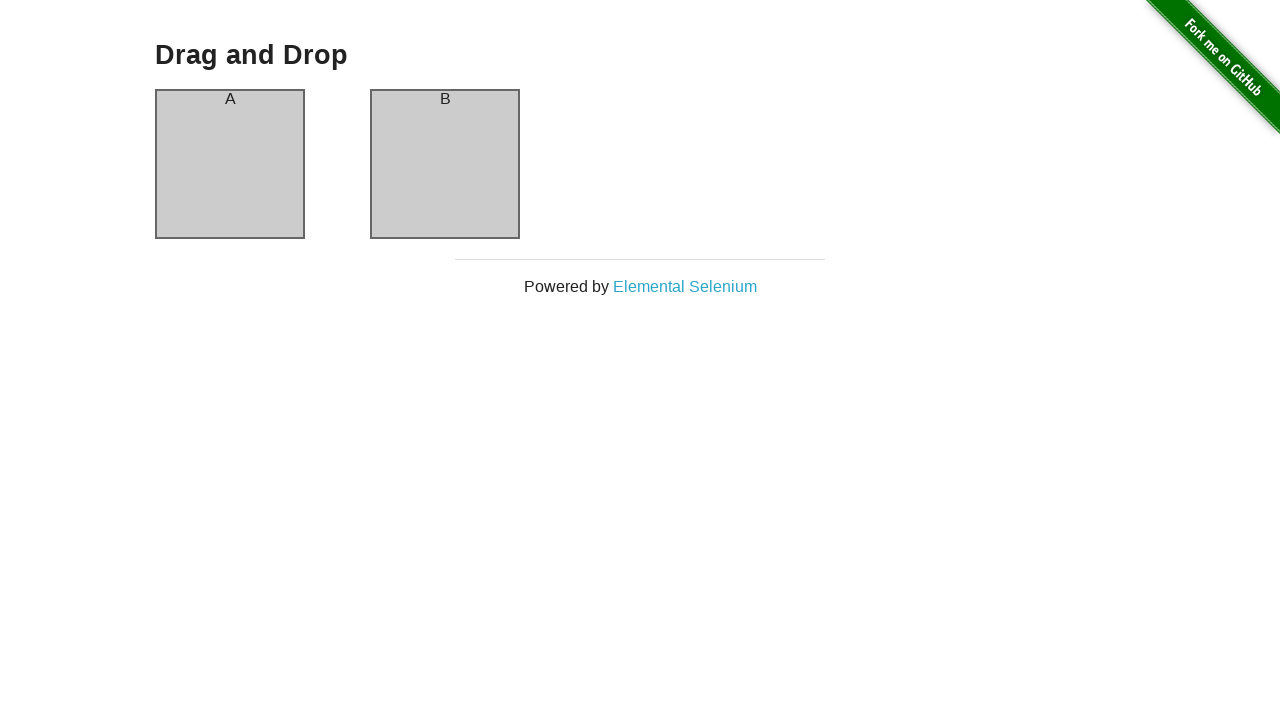

Waited for column B element to be visible
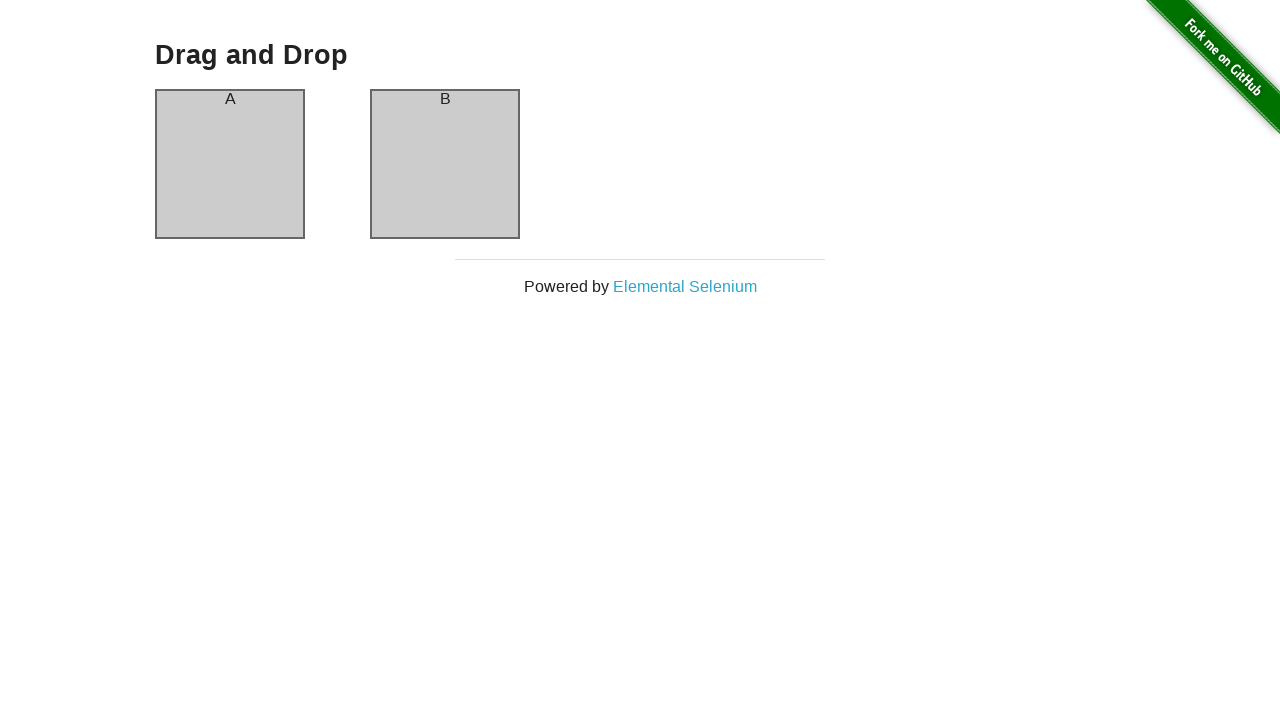

Located column A and B header elements
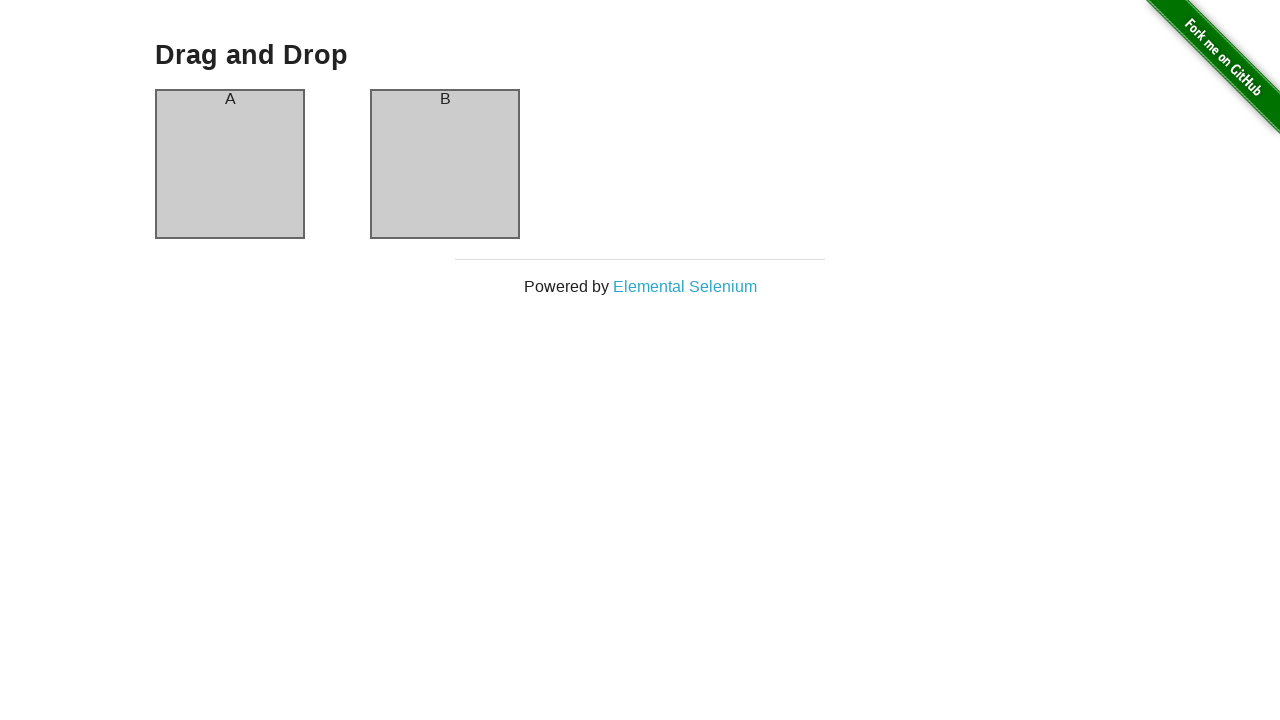

Verified column A header is 'A'
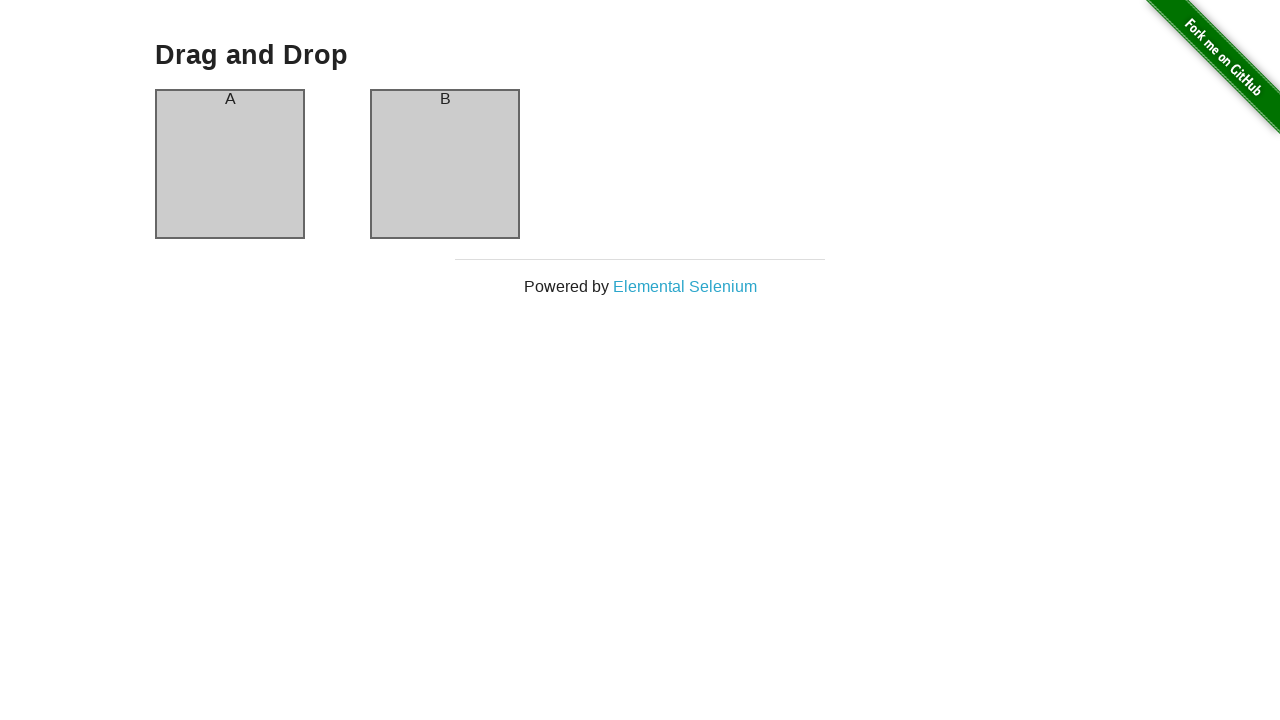

Verified column B header is 'B'
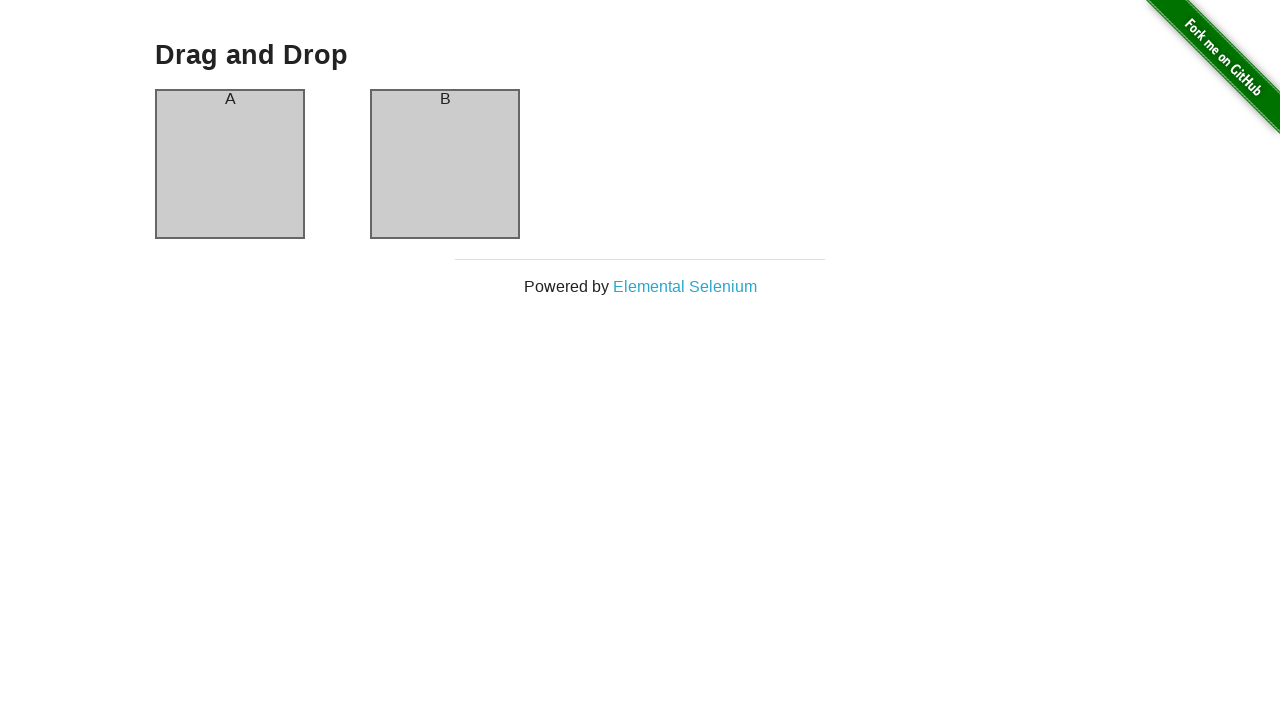

Dragged column A to column B at (445, 164)
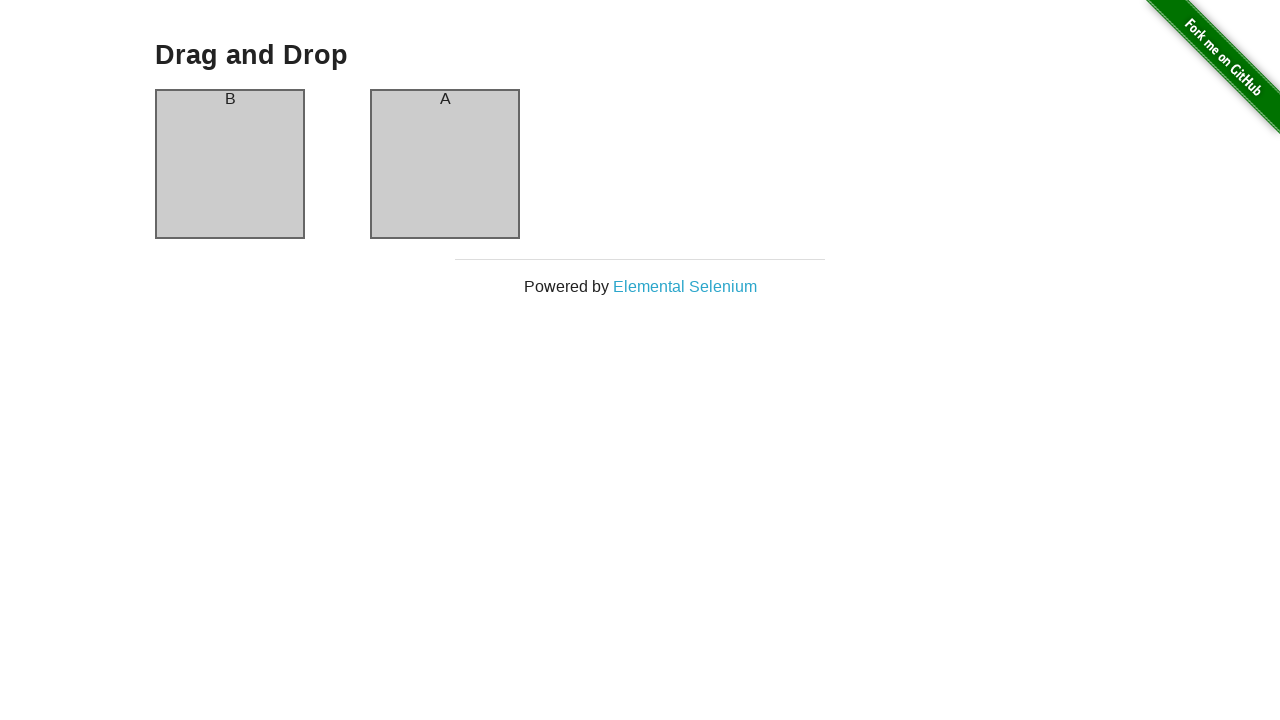

Waited 1 second for drag and drop animation to complete
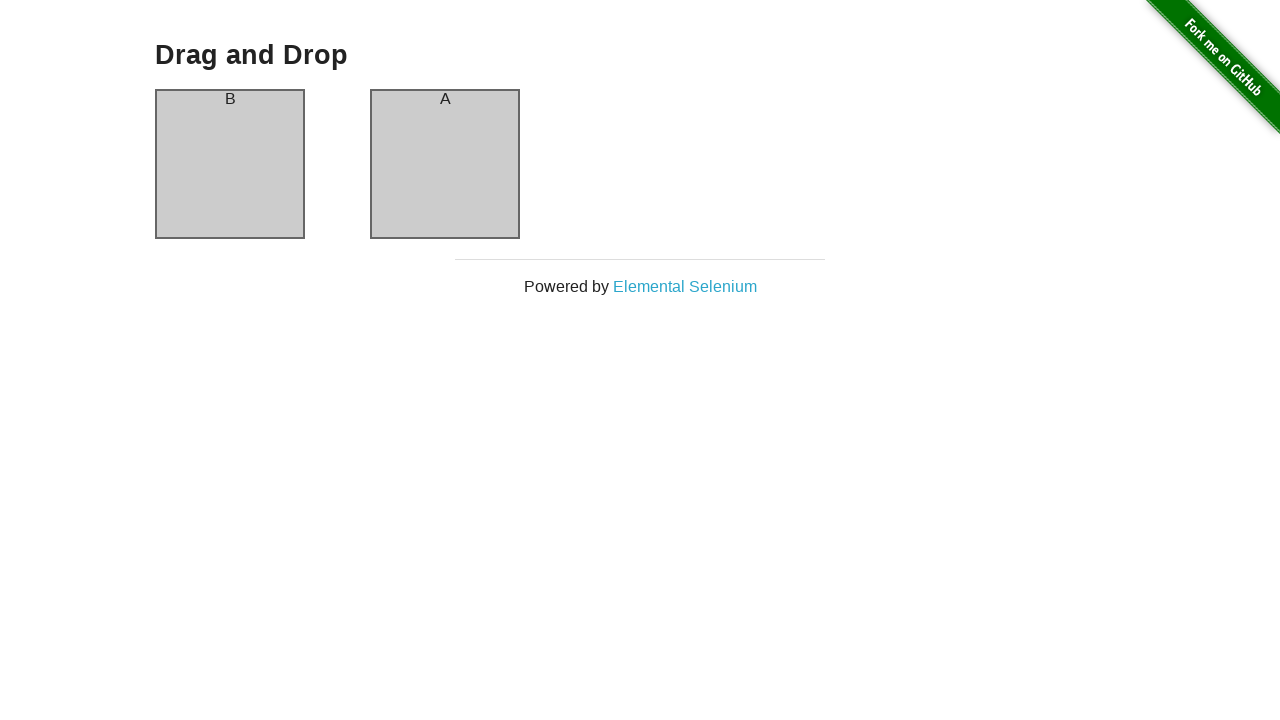

Re-located column A and B header elements after drag and drop
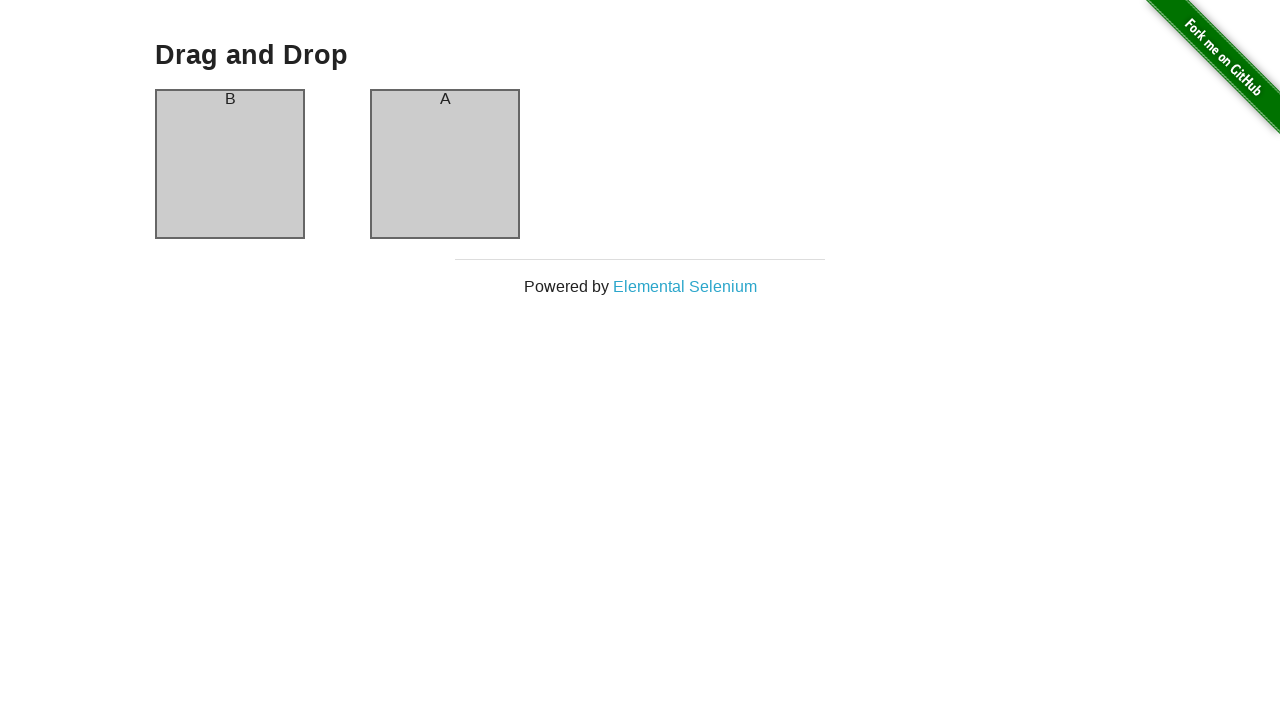

Verified column A header is now 'B' after drag and drop
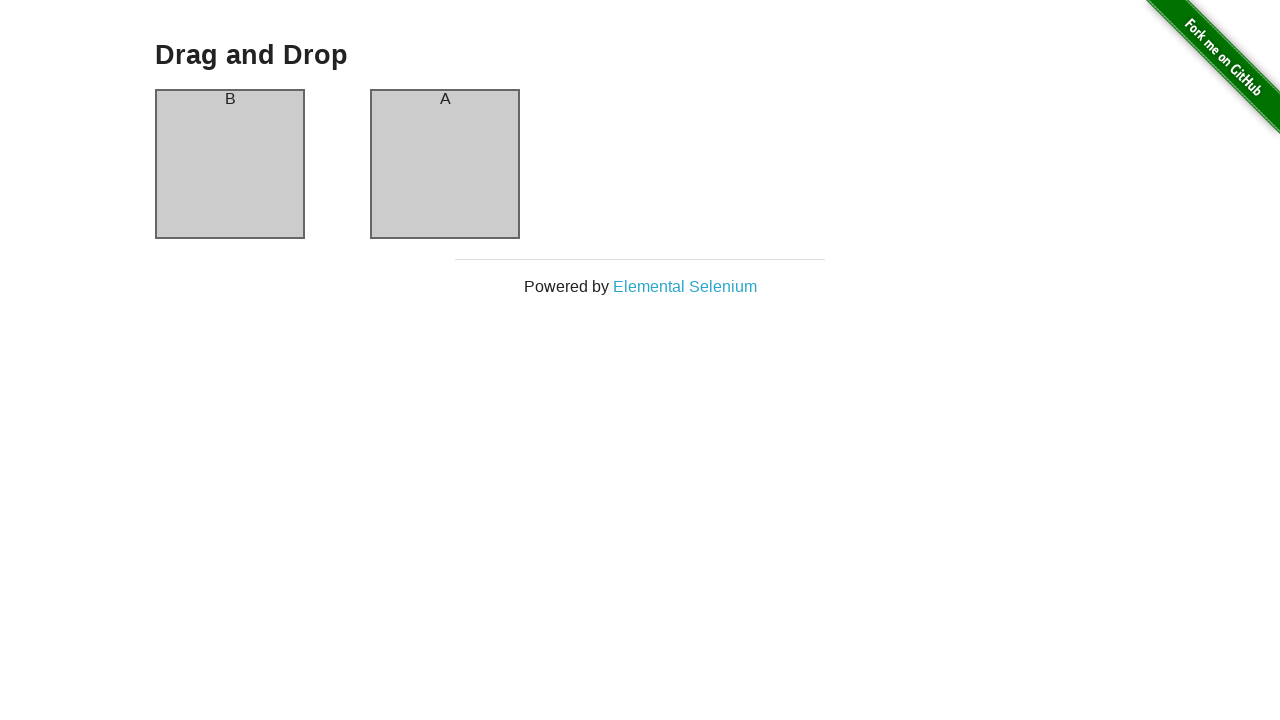

Verified column B header is now 'A' after drag and drop - headers successfully swapped
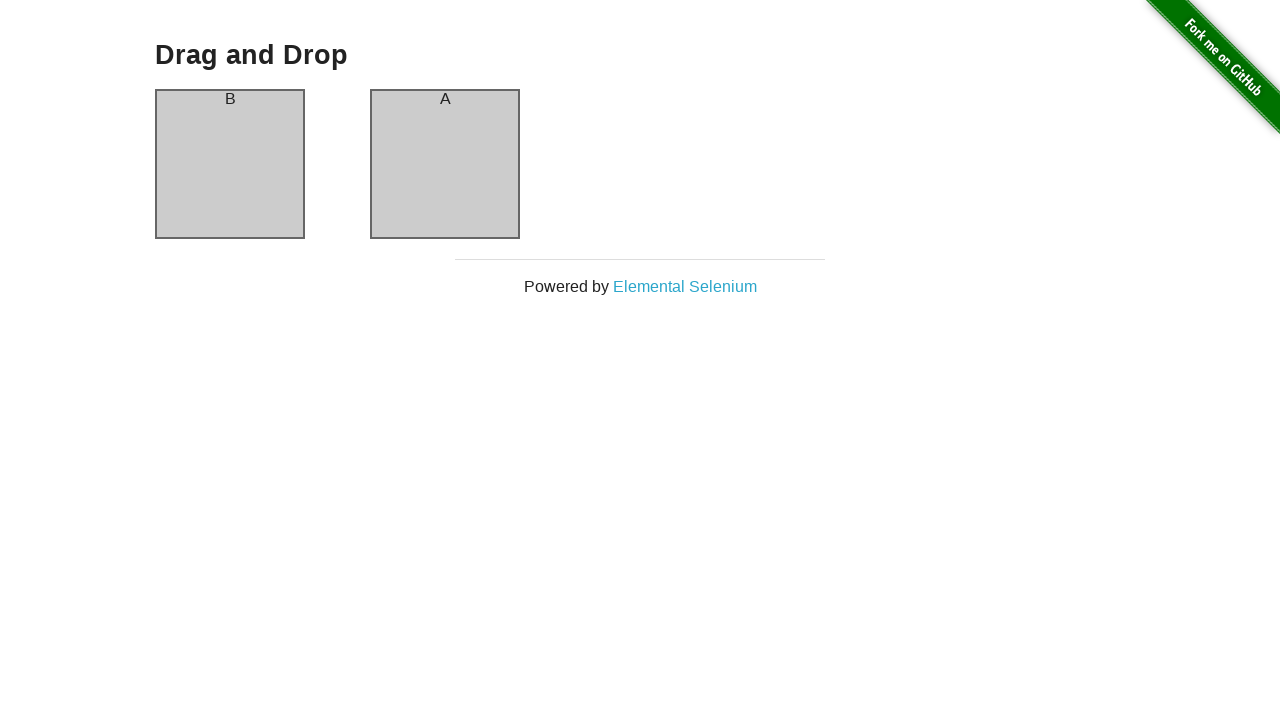

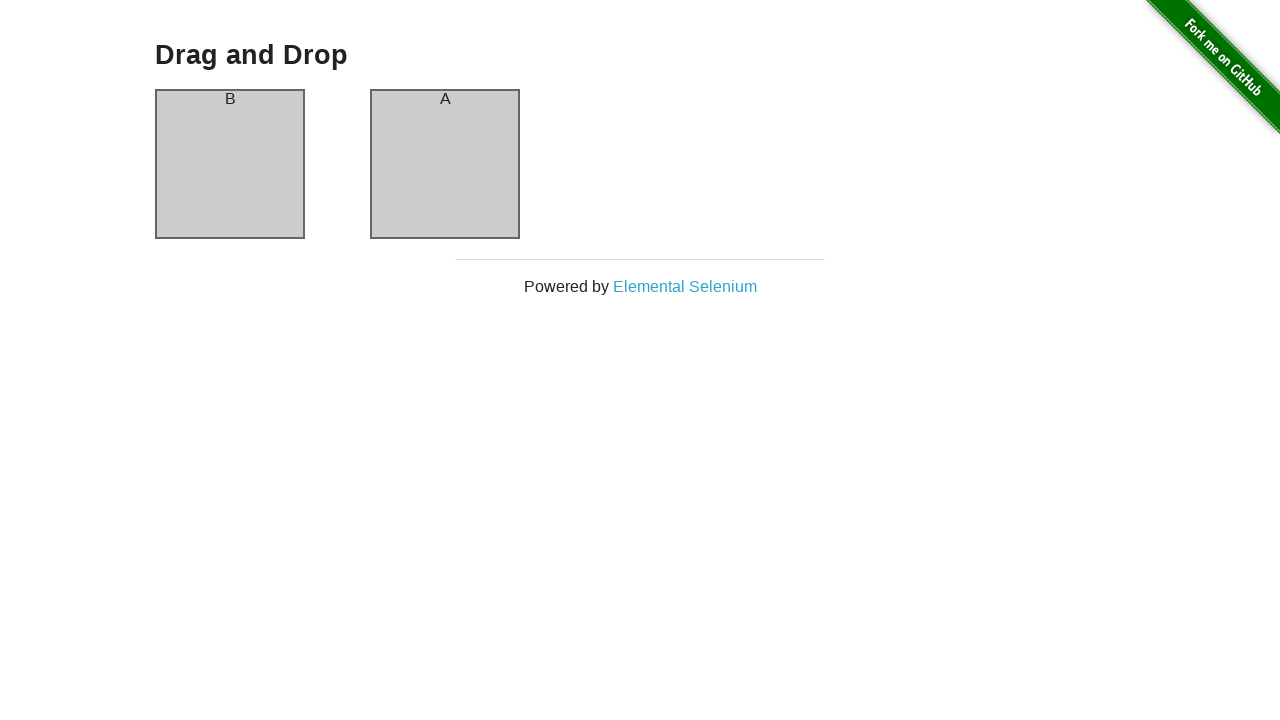